Tests that the currently selected filter link is highlighted

Starting URL: https://demo.playwright.dev/todomvc

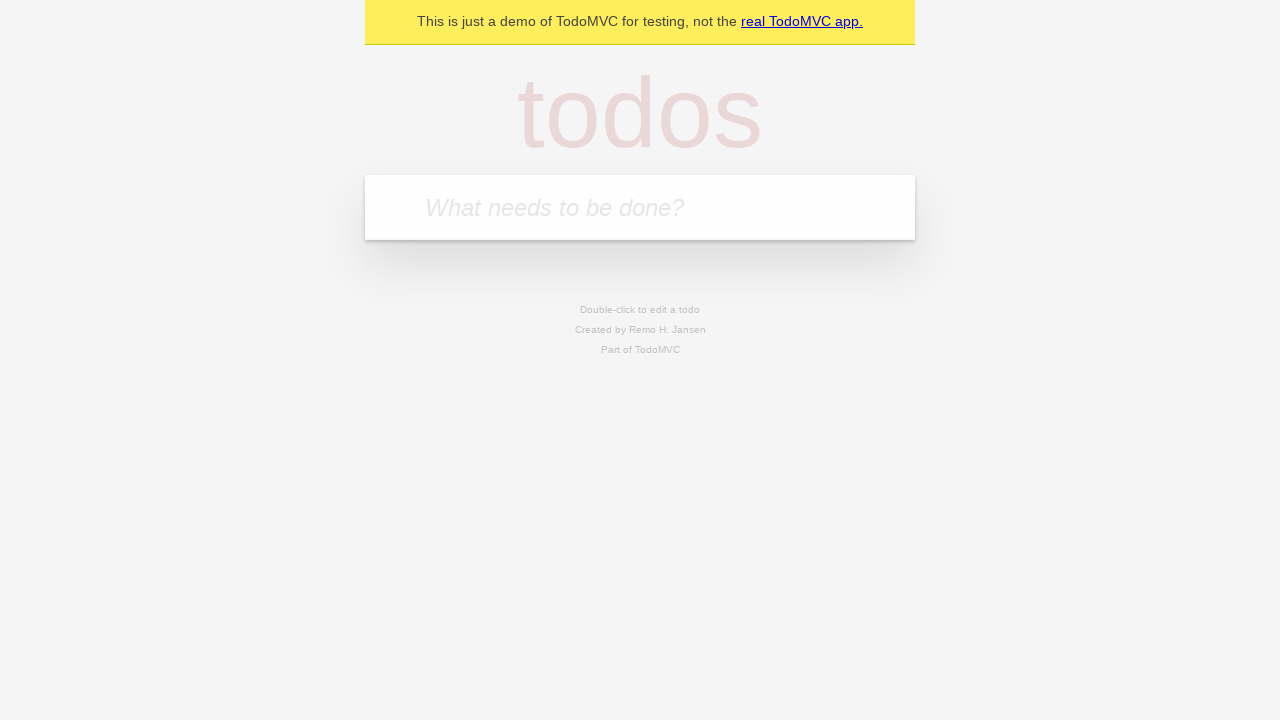

Filled todo input with 'buy some cheese' on internal:attr=[placeholder="What needs to be done?"i]
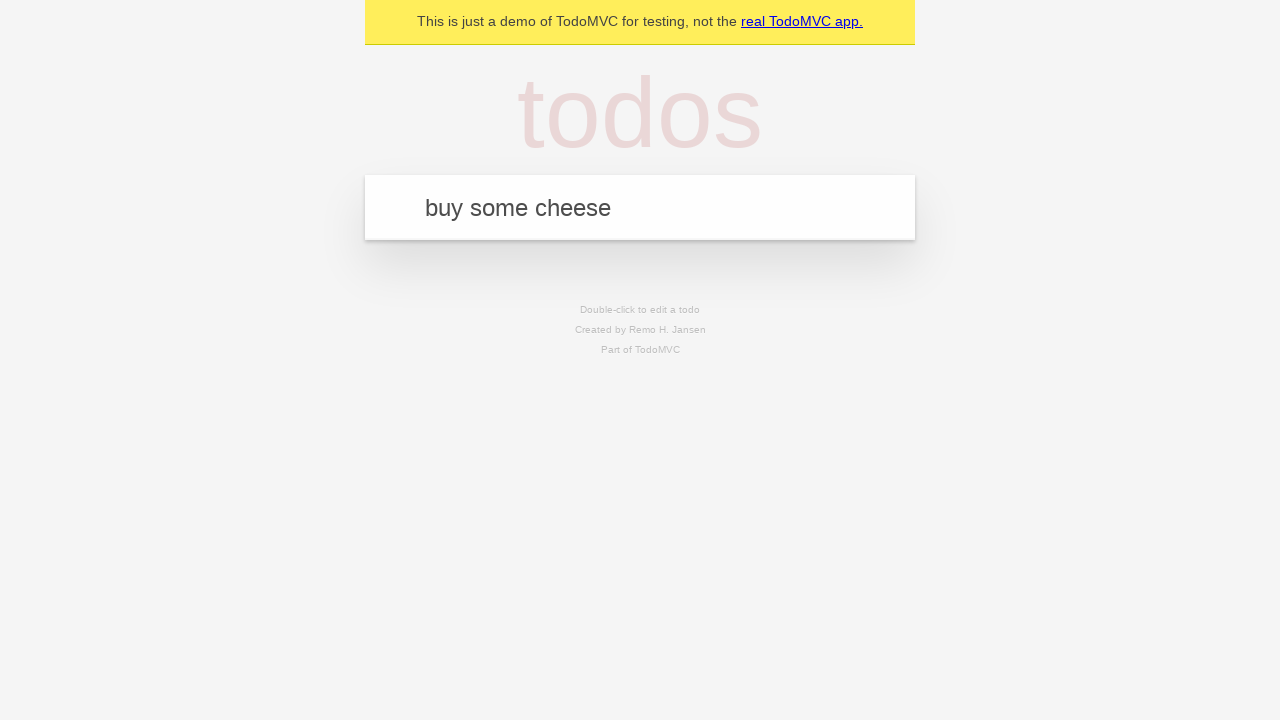

Pressed Enter to add first todo on internal:attr=[placeholder="What needs to be done?"i]
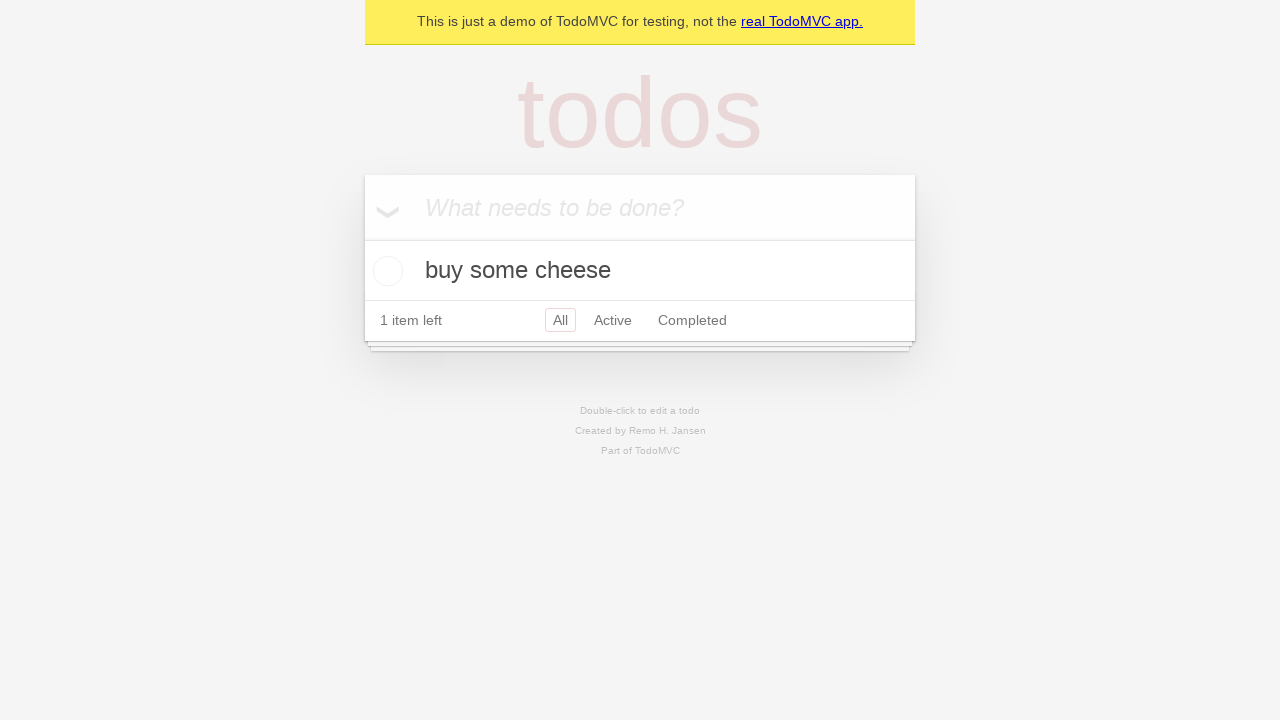

Filled todo input with 'feed the cat' on internal:attr=[placeholder="What needs to be done?"i]
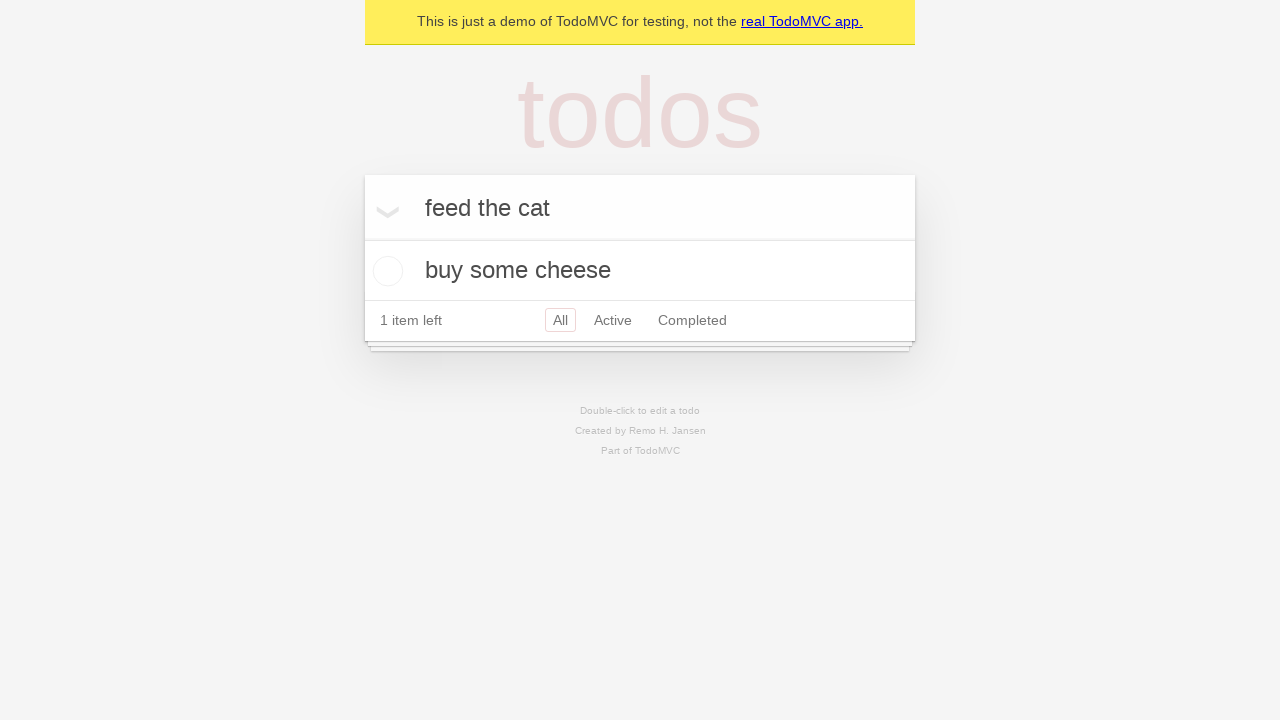

Pressed Enter to add second todo on internal:attr=[placeholder="What needs to be done?"i]
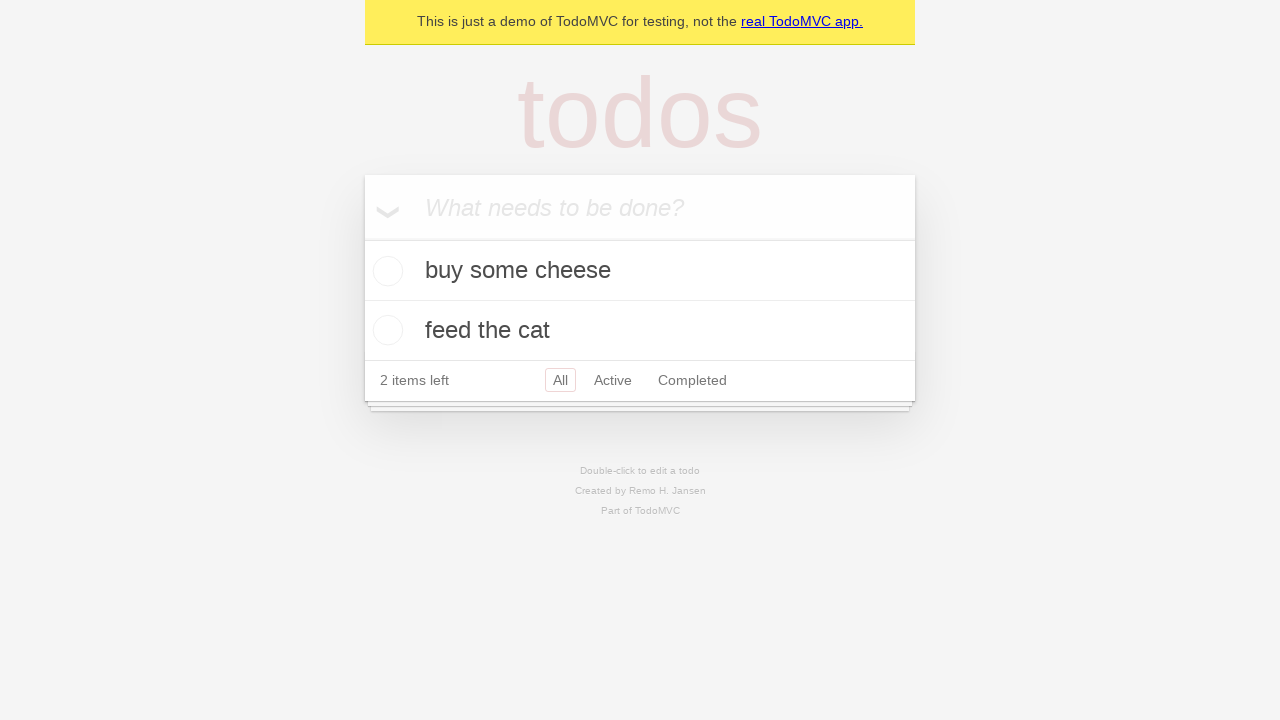

Filled todo input with 'book a doctors appointment' on internal:attr=[placeholder="What needs to be done?"i]
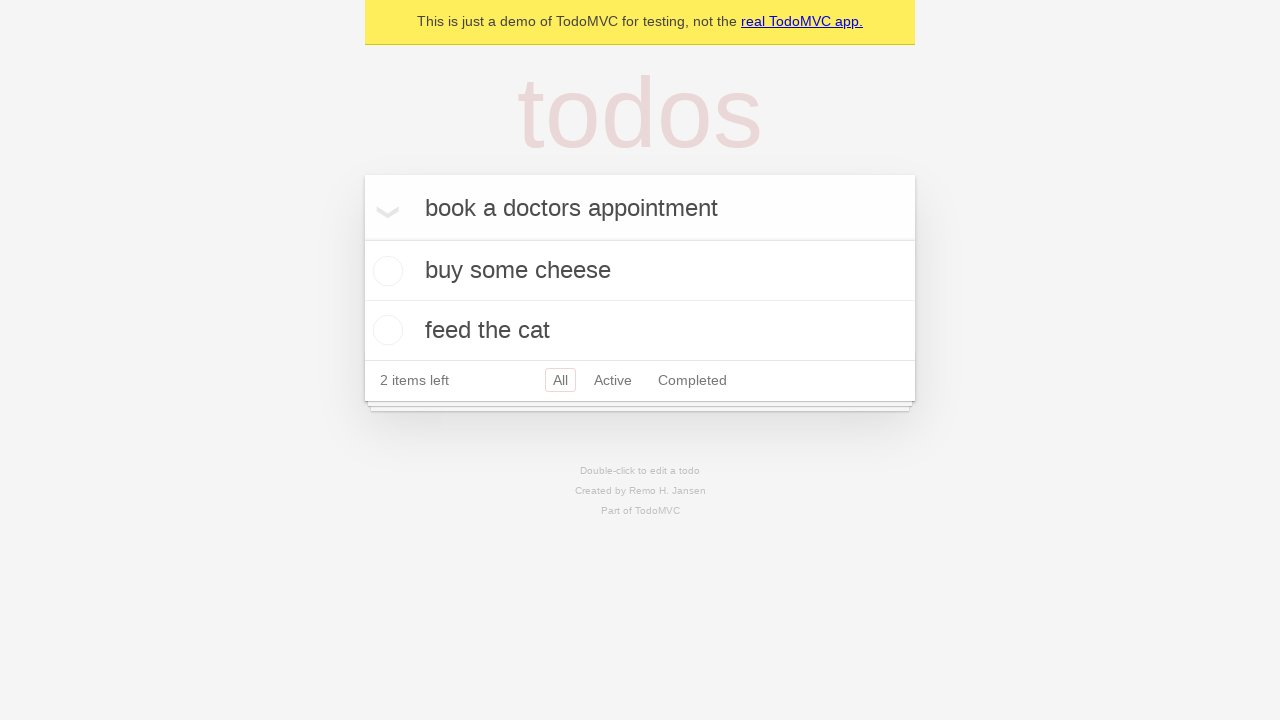

Pressed Enter to add third todo on internal:attr=[placeholder="What needs to be done?"i]
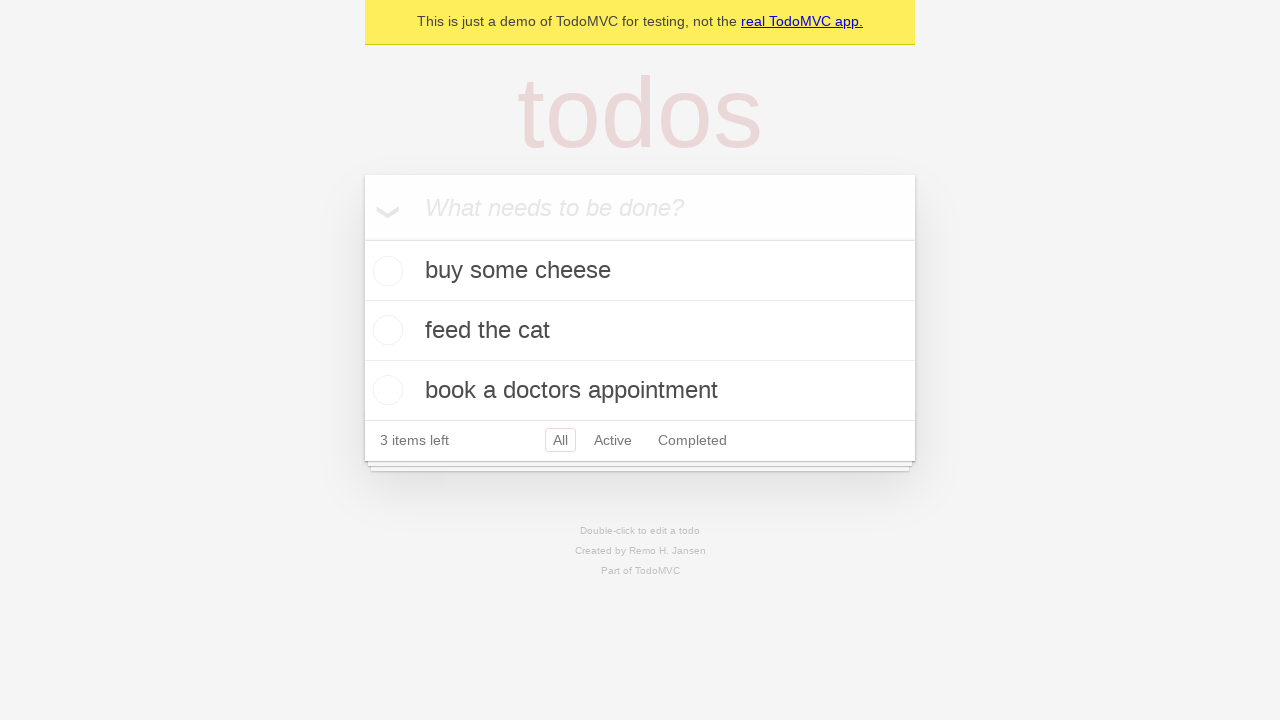

Clicked Active filter link at (613, 440) on internal:role=link[name="Active"i]
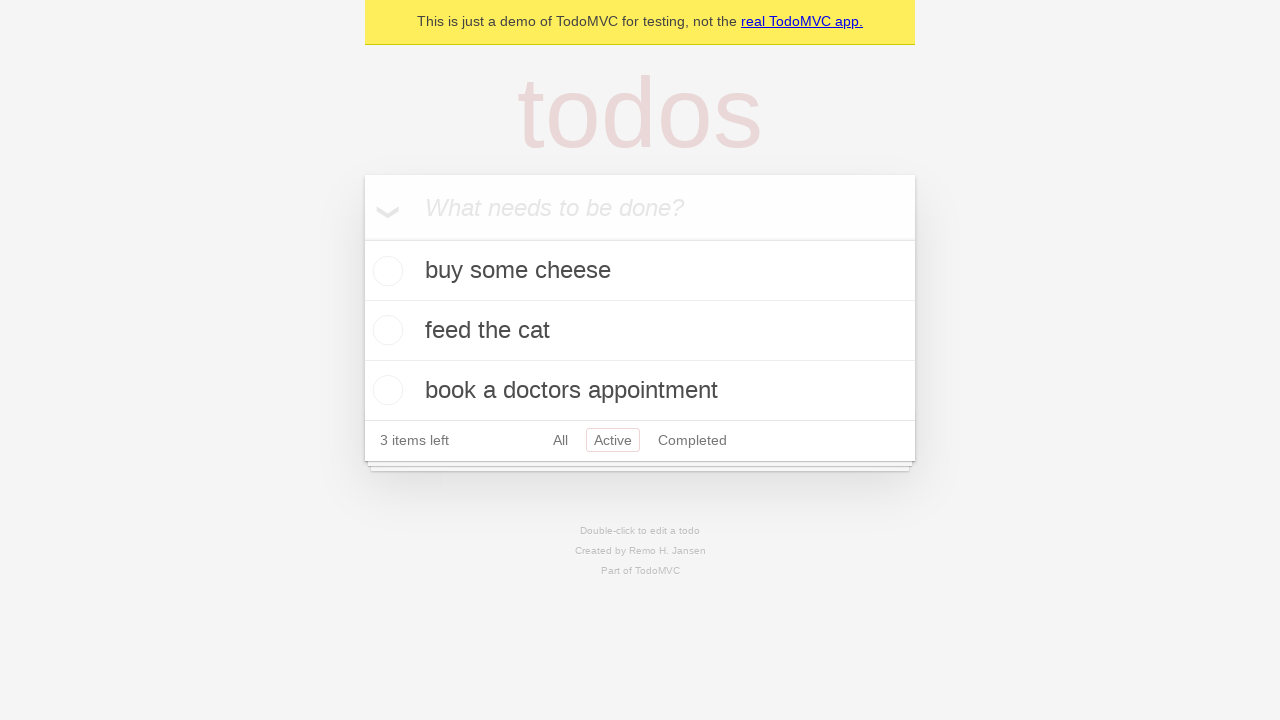

Clicked Completed filter link to verify highlight at (692, 440) on internal:role=link[name="Completed"i]
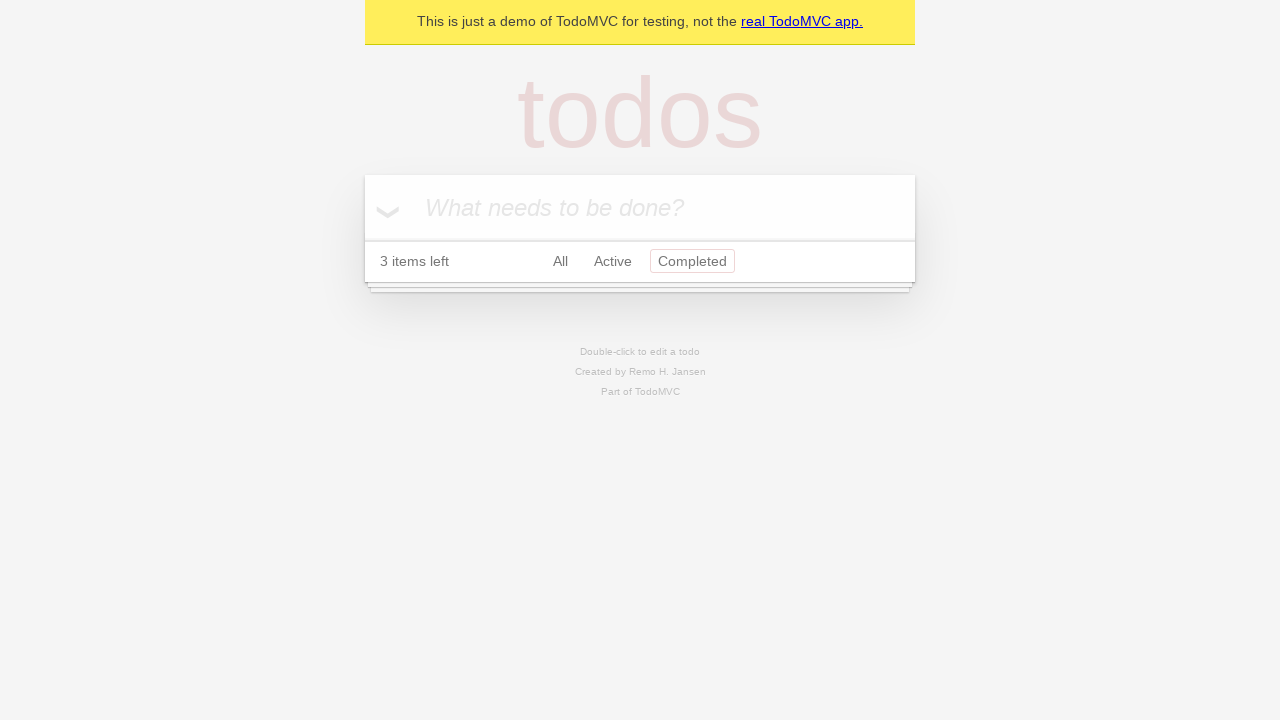

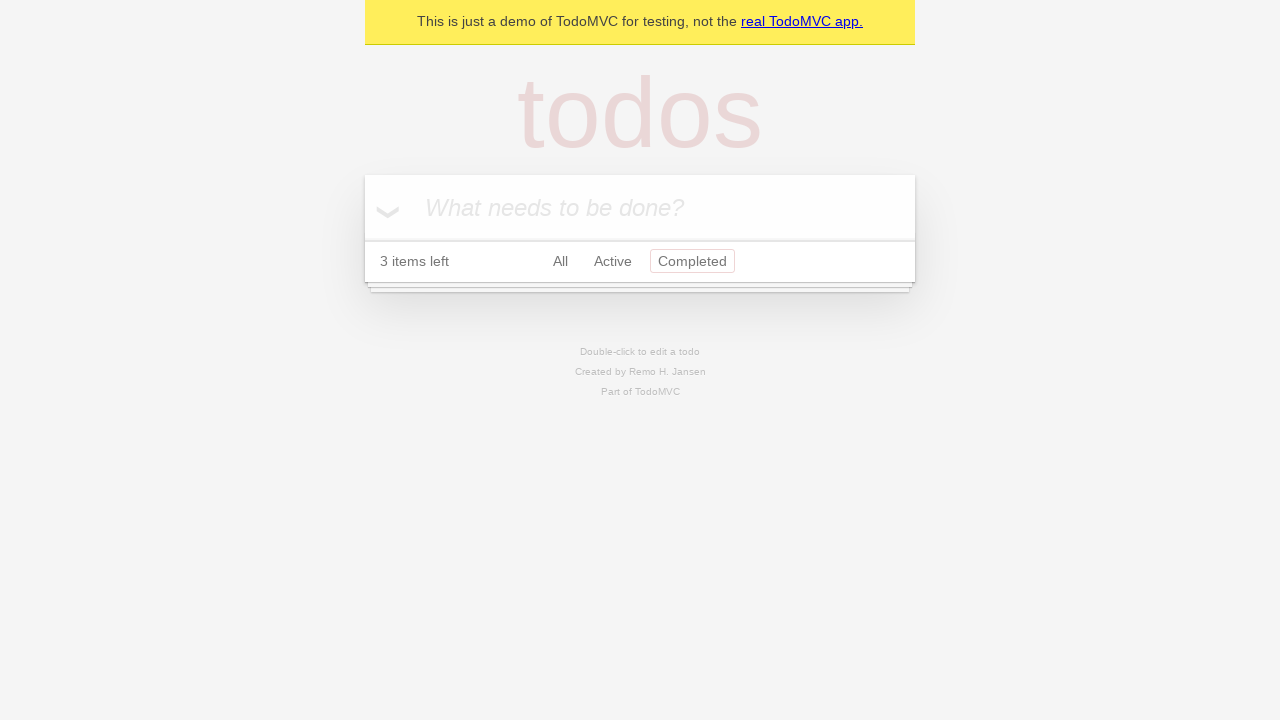